Tests train search functionality on erail.in by entering source station (MAS) and destination station (NMKL), clicking sort by date, and verifying train results are displayed in a table.

Starting URL: https://erail.in/

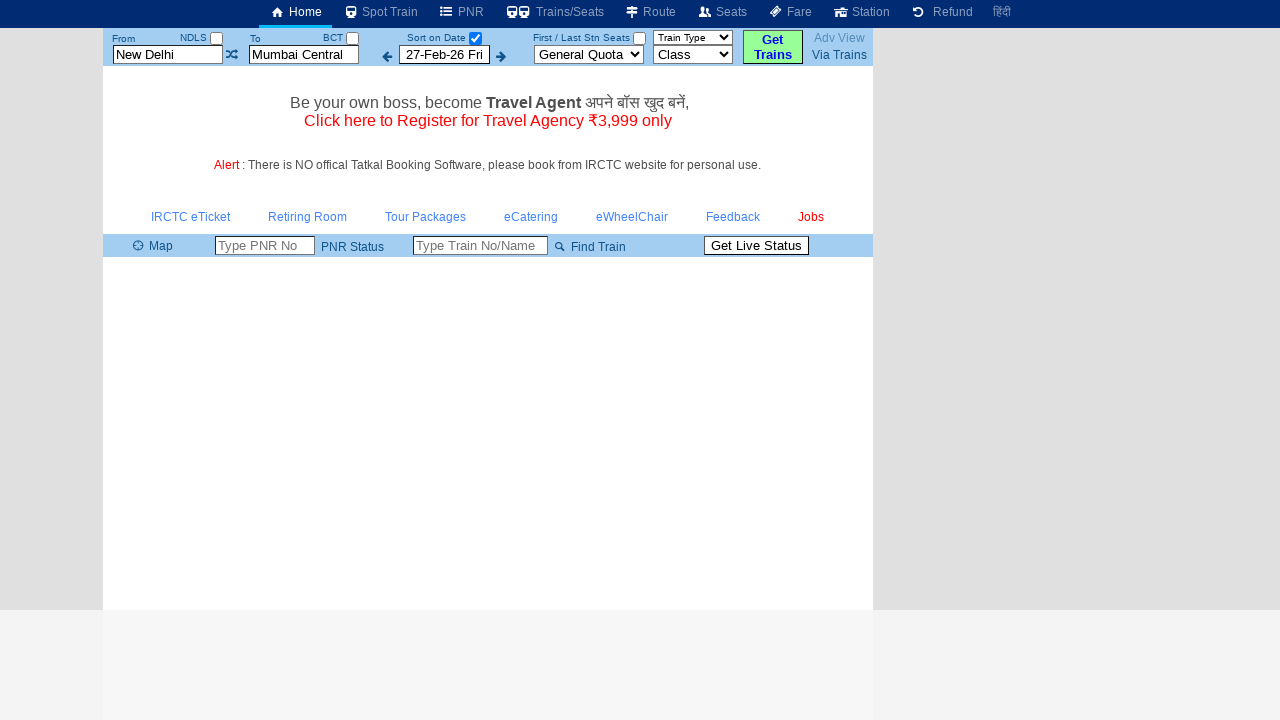

Cleared the From Station field on #txtStationFrom
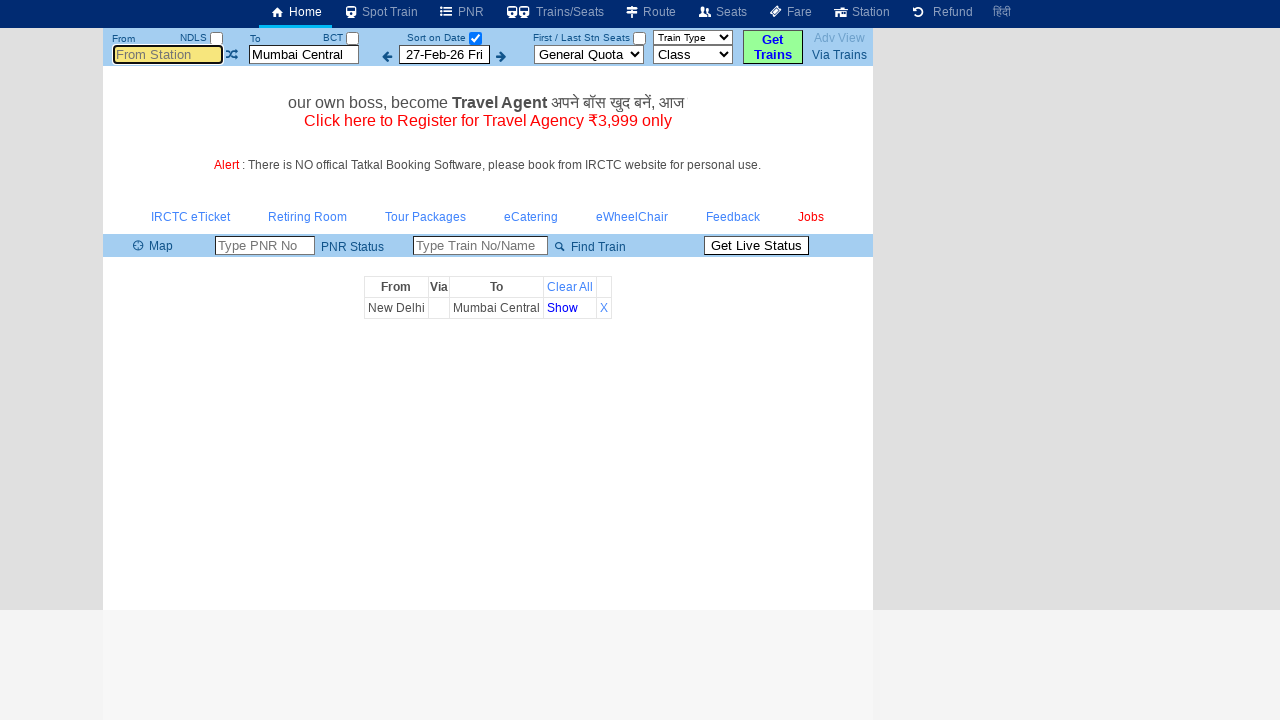

Filled From Station field with 'MAS' on #txtStationFrom
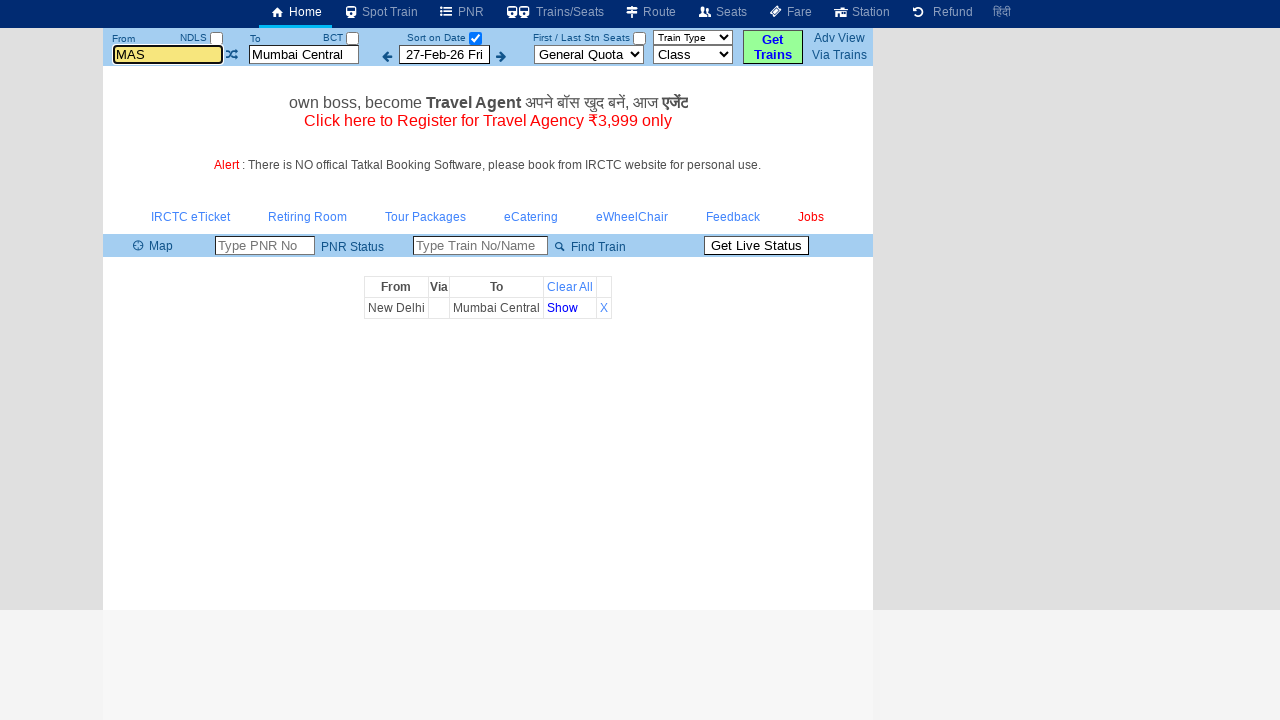

Pressed Tab to confirm From Station entry on #txtStationFrom
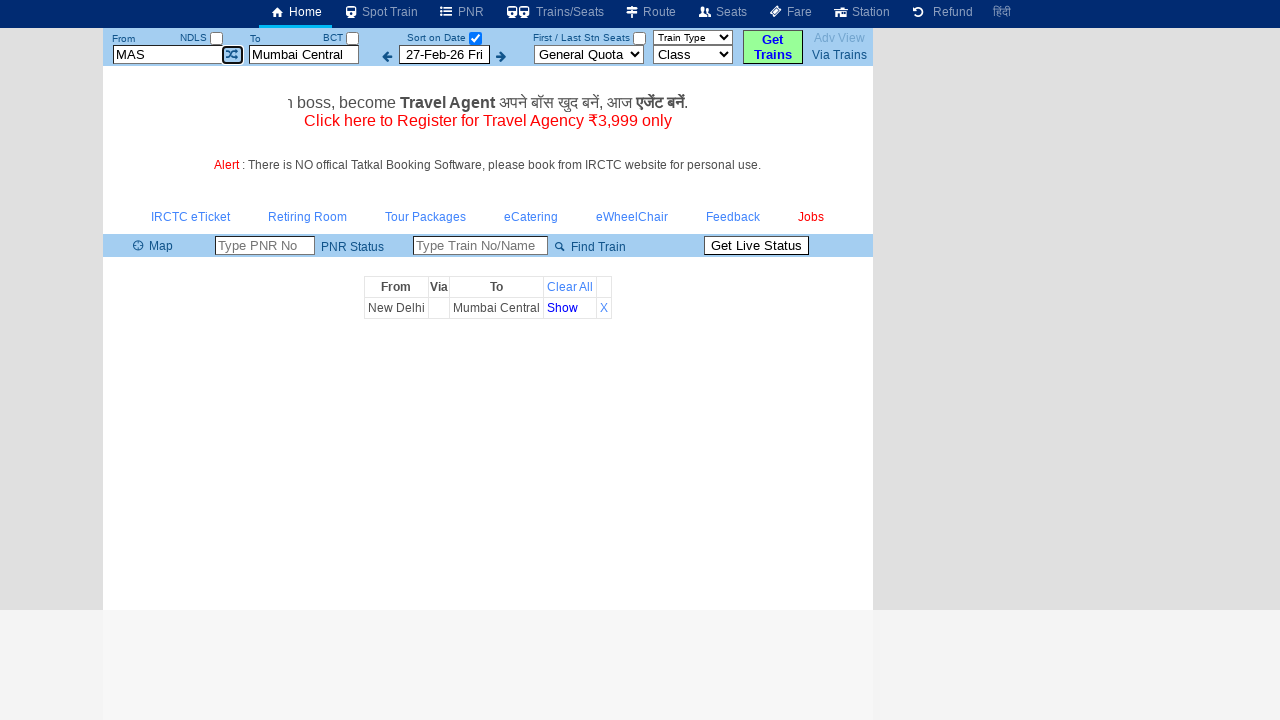

Cleared the To Station field on #txtStationTo
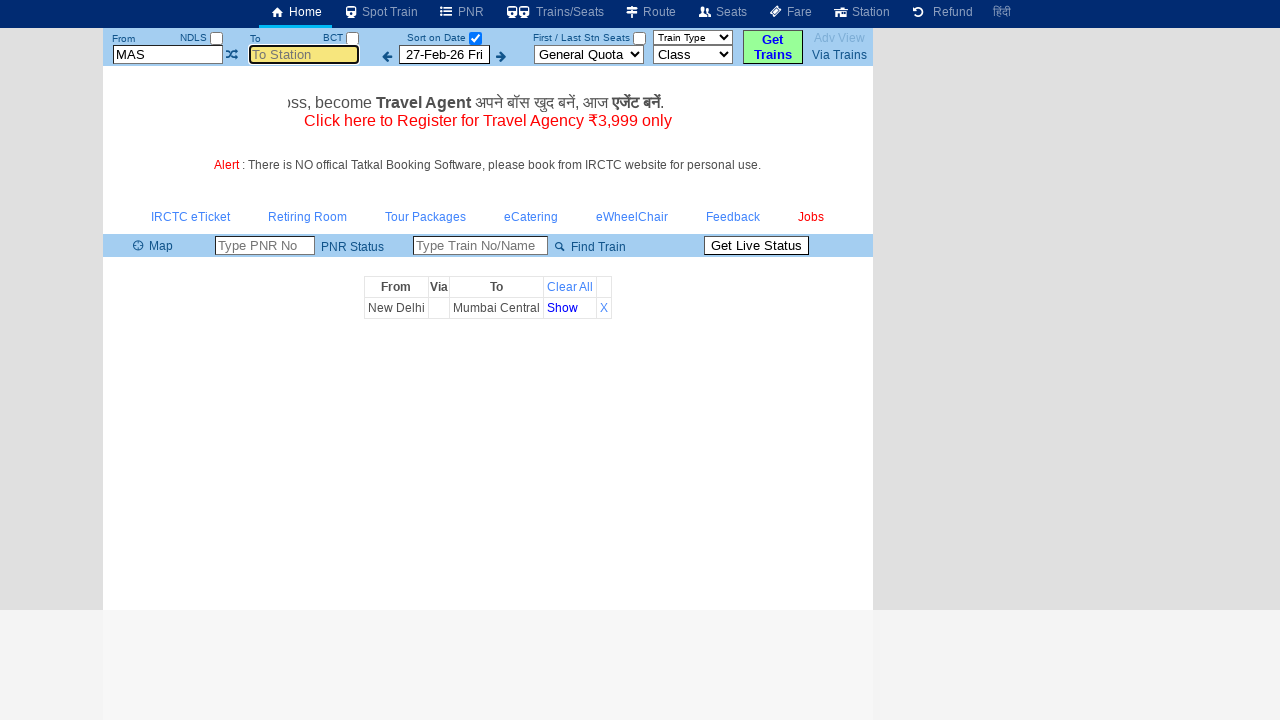

Filled To Station field with 'NMKL' on #txtStationTo
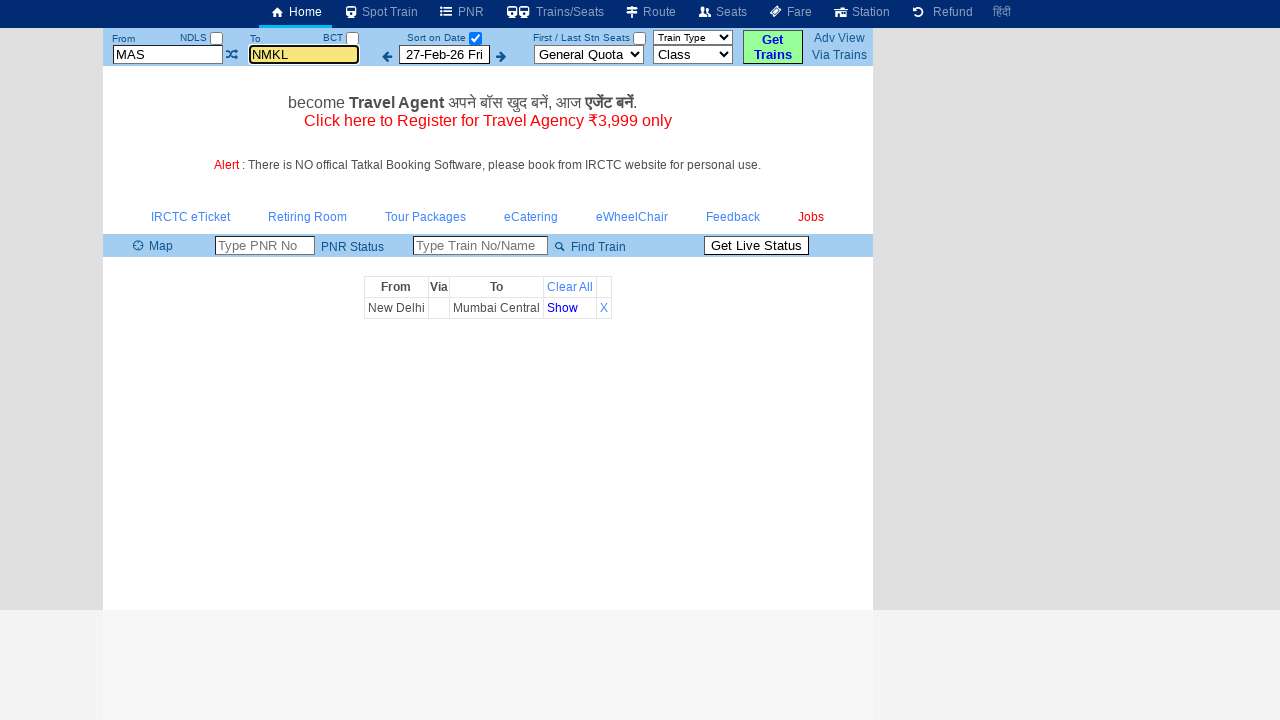

Pressed Tab to confirm To Station entry on #txtStationTo
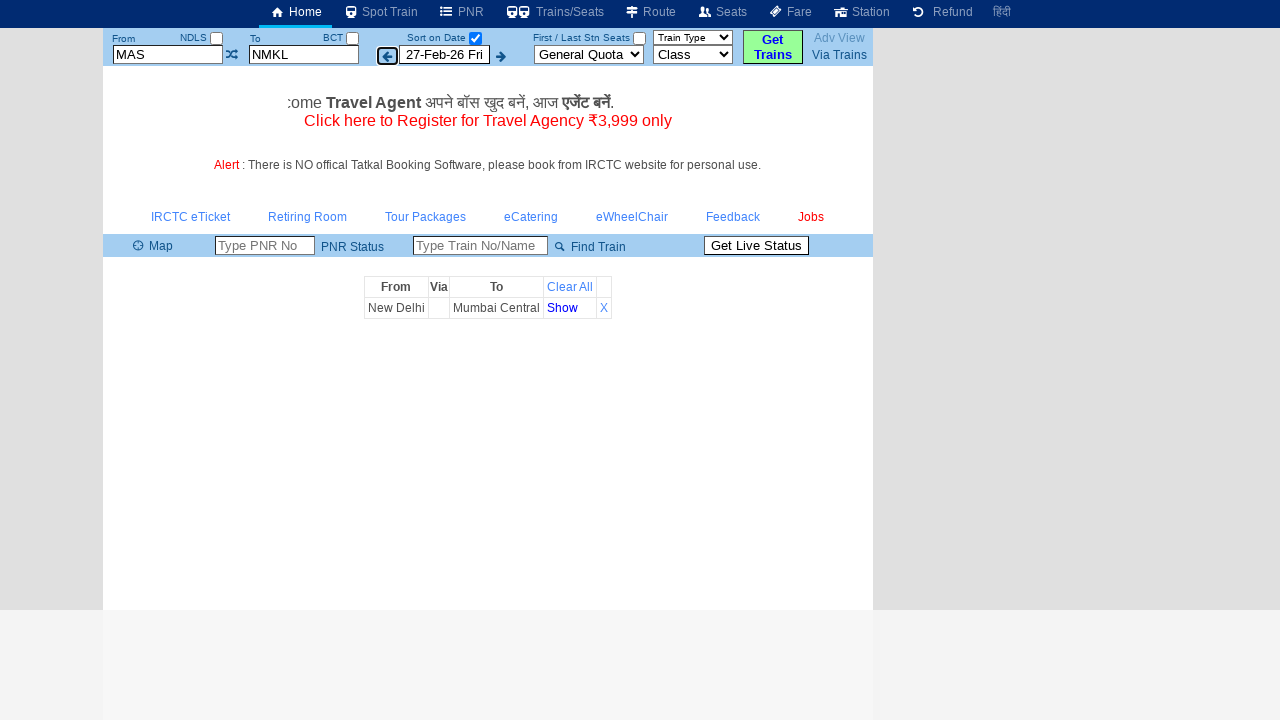

Clicked on Sort by Date checkbox at (475, 38) on #chkSelectDateOnly
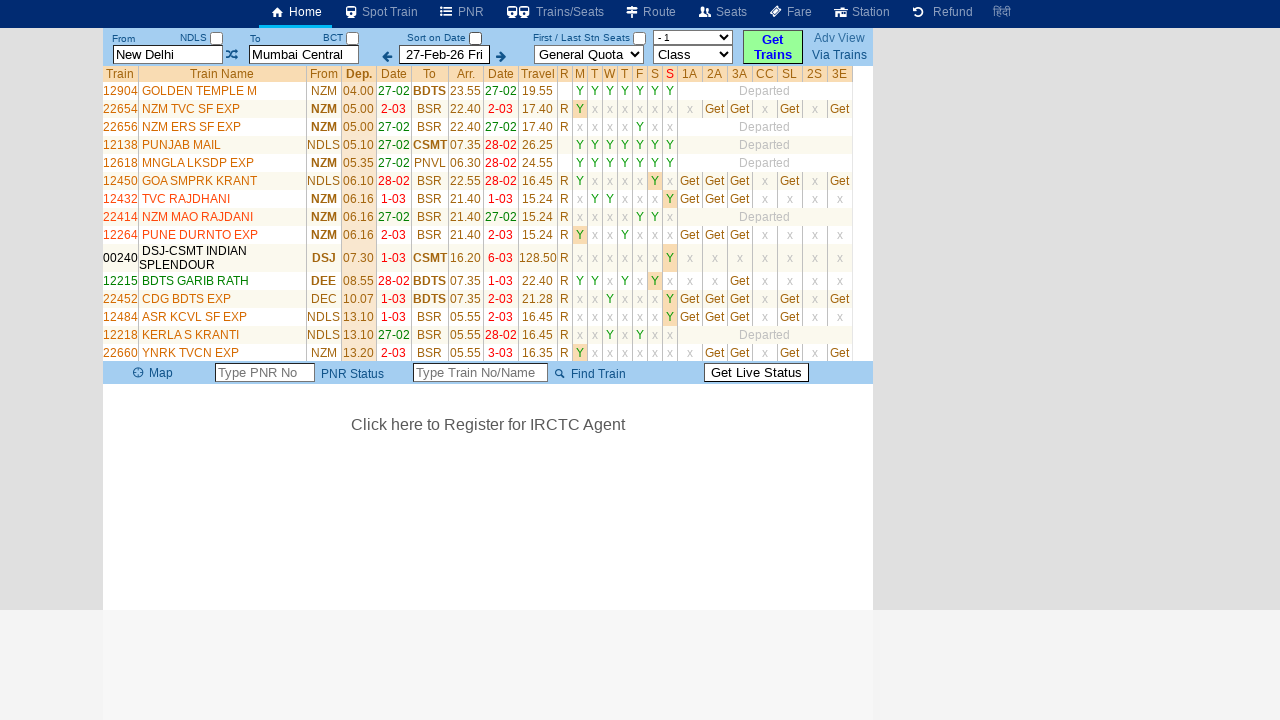

Train results table loaded successfully
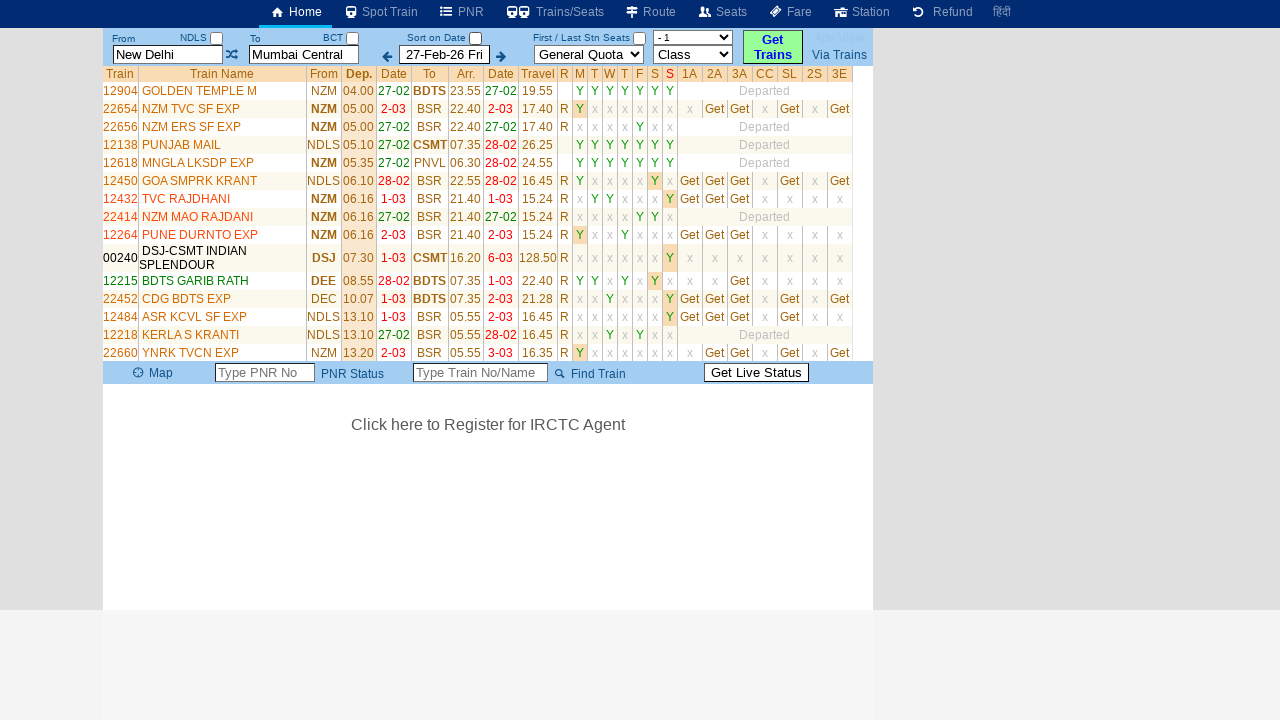

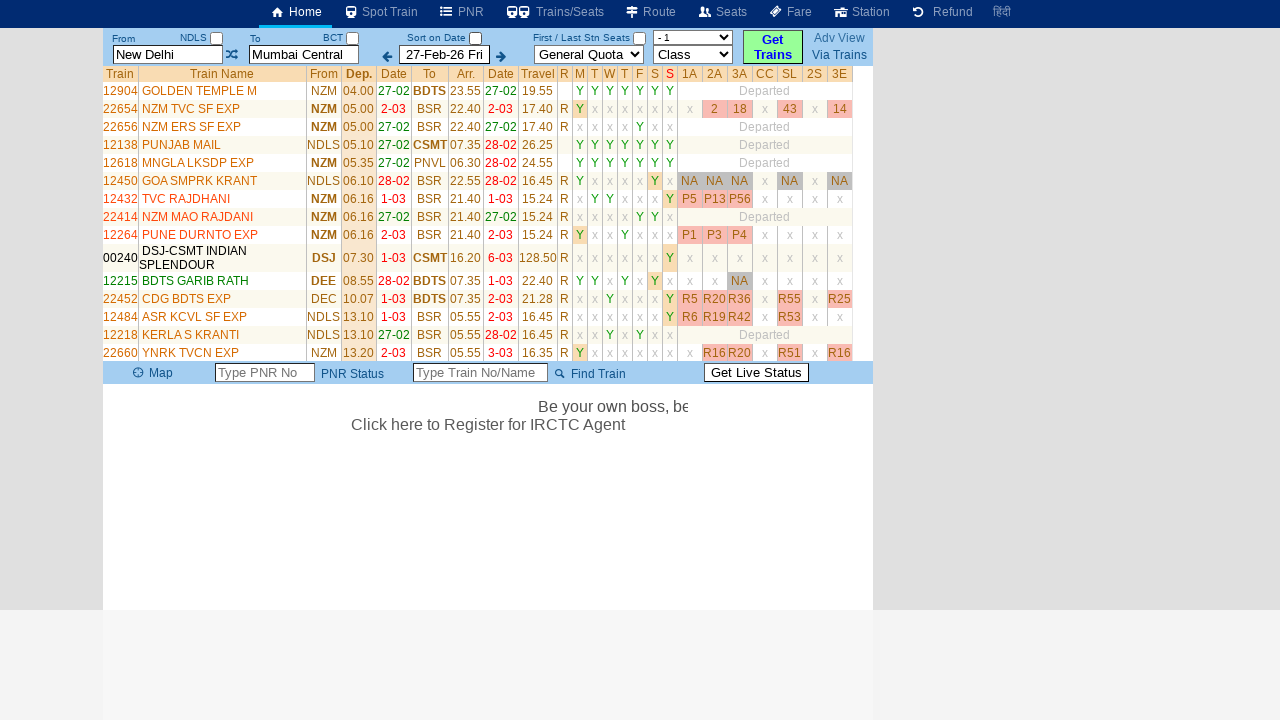